Tests window handling functionality by opening new windows through button clicks and then closing them

Starting URL: https://the-internet.herokuapp.com/windows

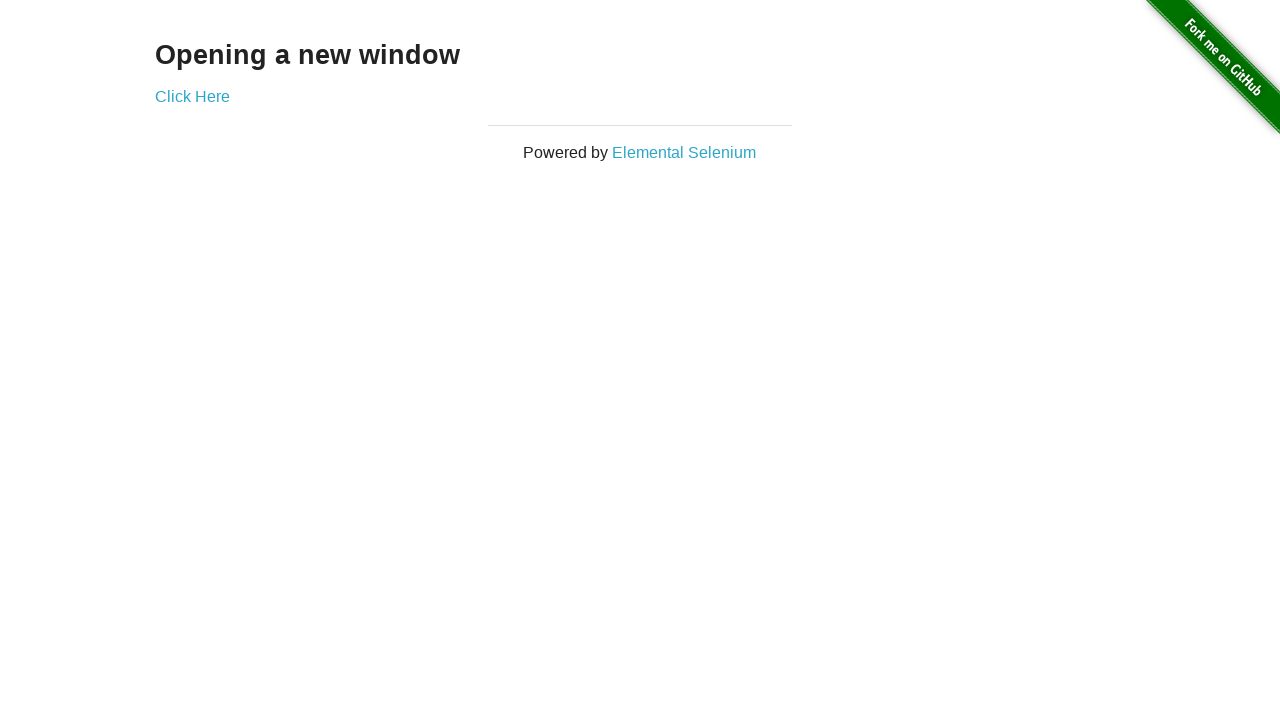

Clicked button to open first new window at (192, 96) on xpath=//*[@id='content']/div/a
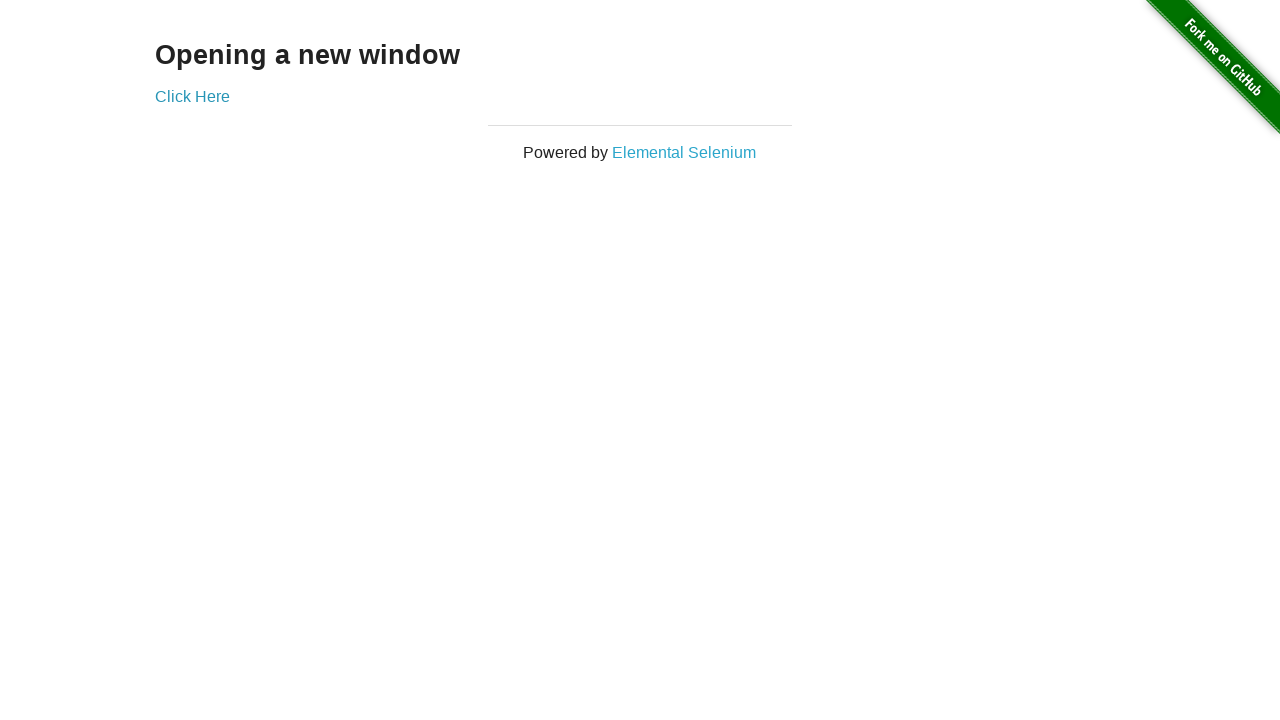

Clicked button to open second new window at (192, 96) on xpath=//*[@id='content']/div/a
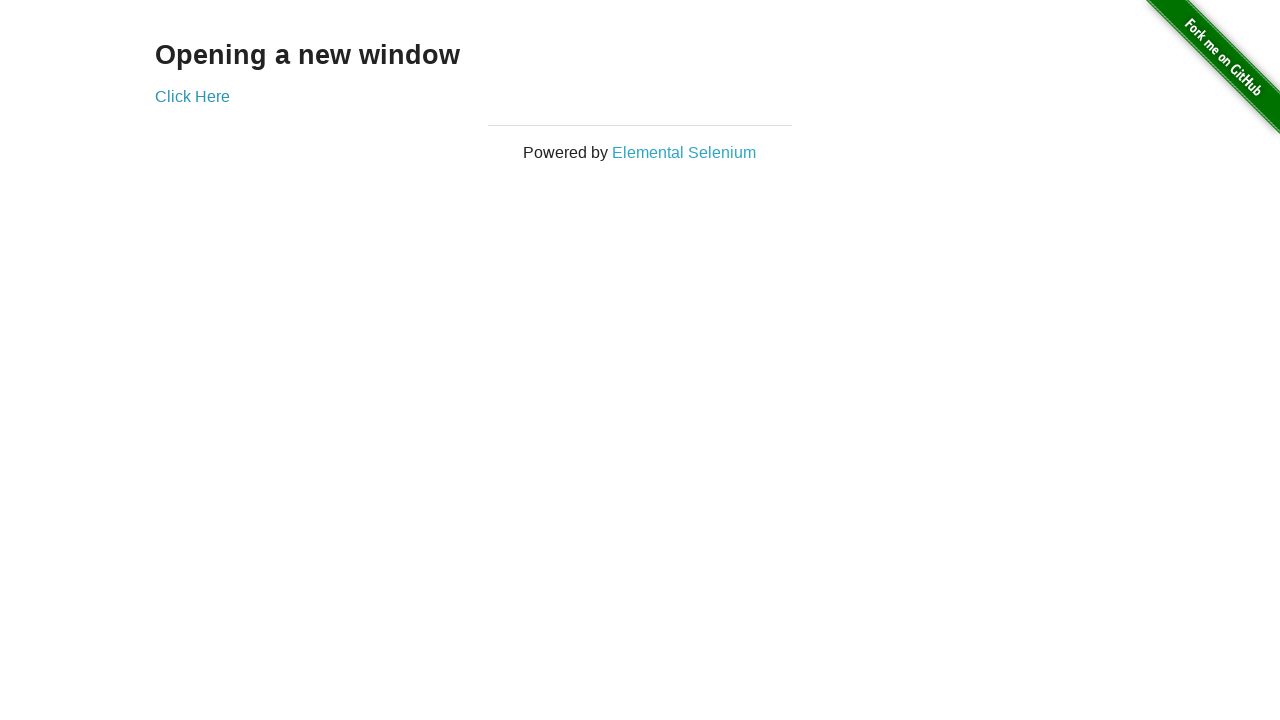

Clicked button to open third new window at (192, 96) on xpath=//*[@id='content']/div/a
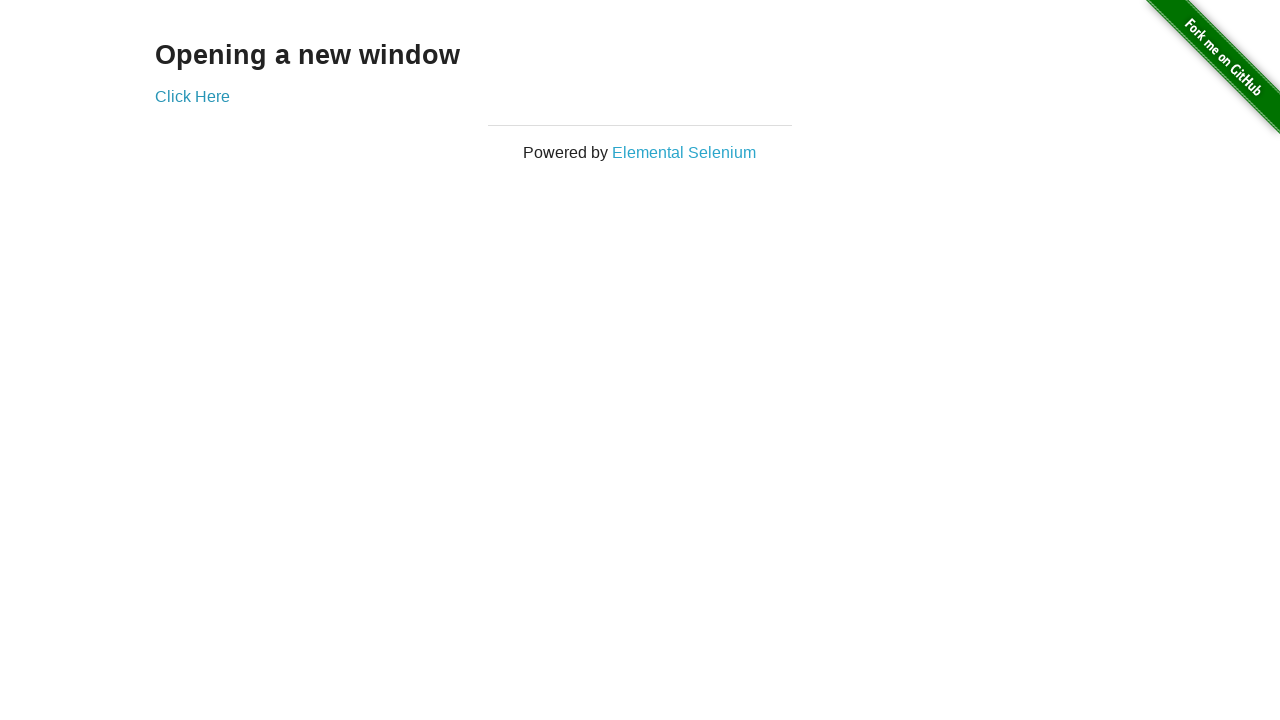

Waited 1 second for new windows to fully open
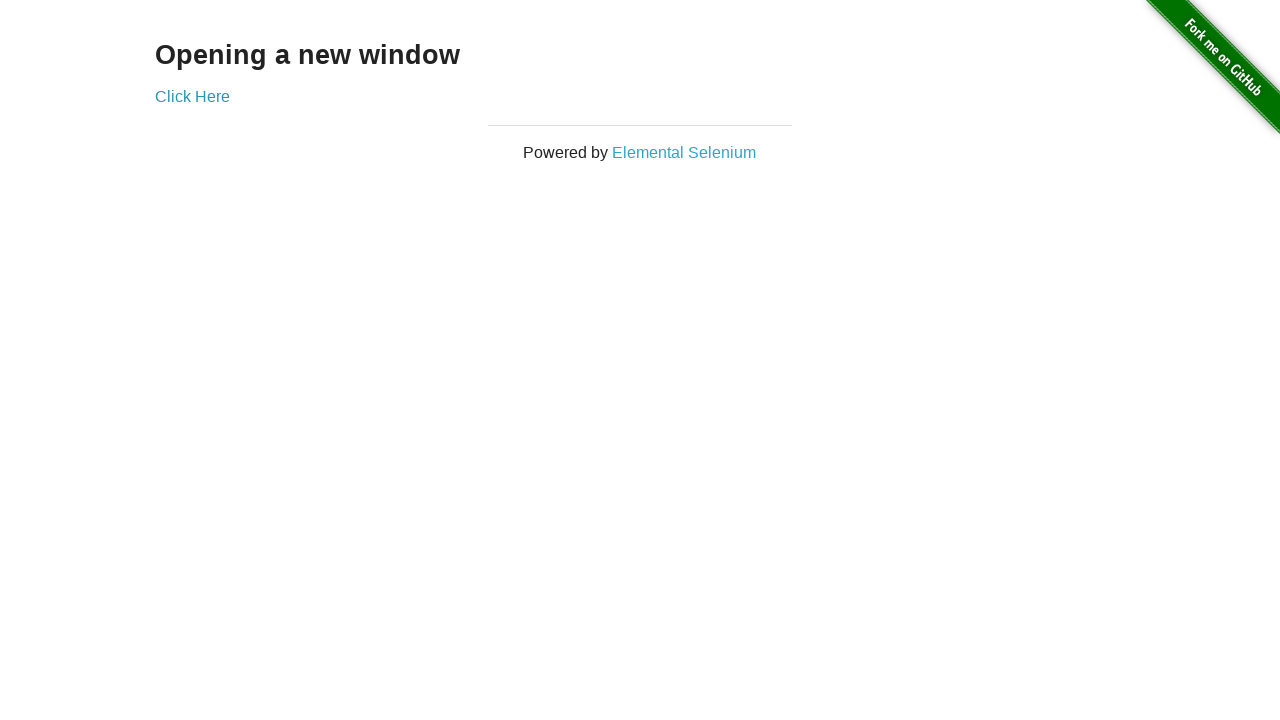

Retrieved all open pages from context: 4 total pages
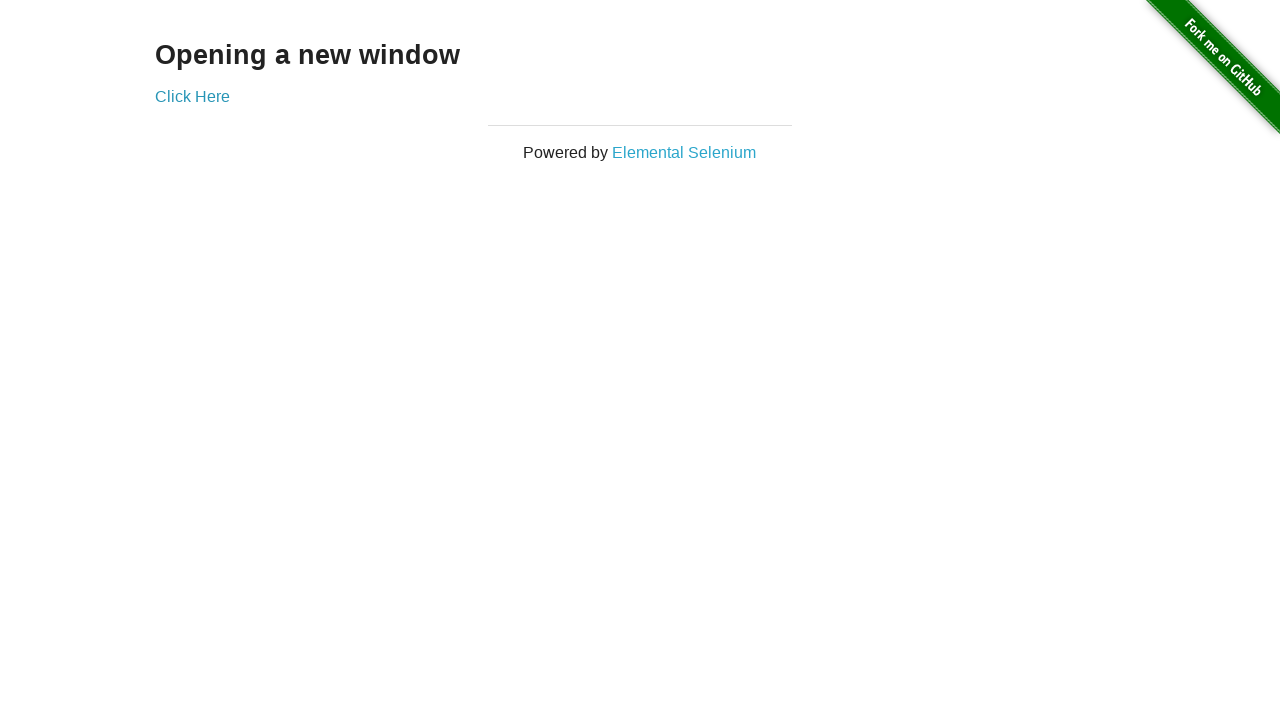

Closed a child window
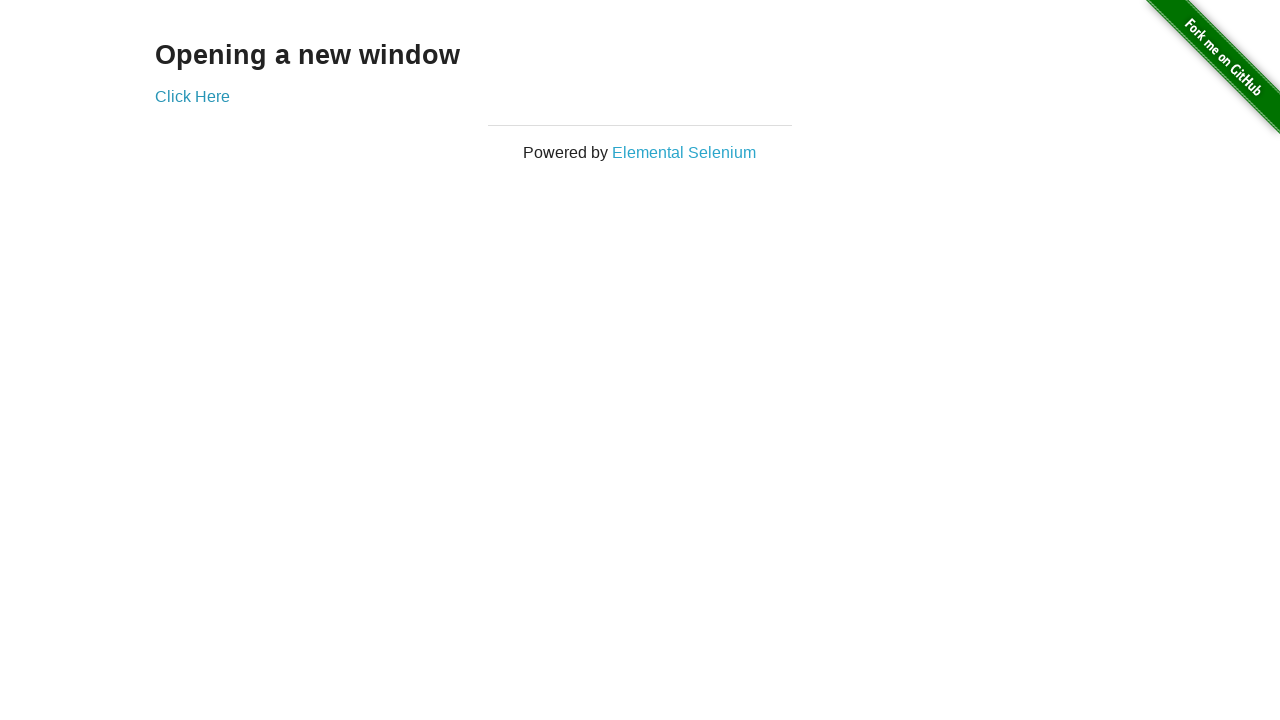

Closed a child window
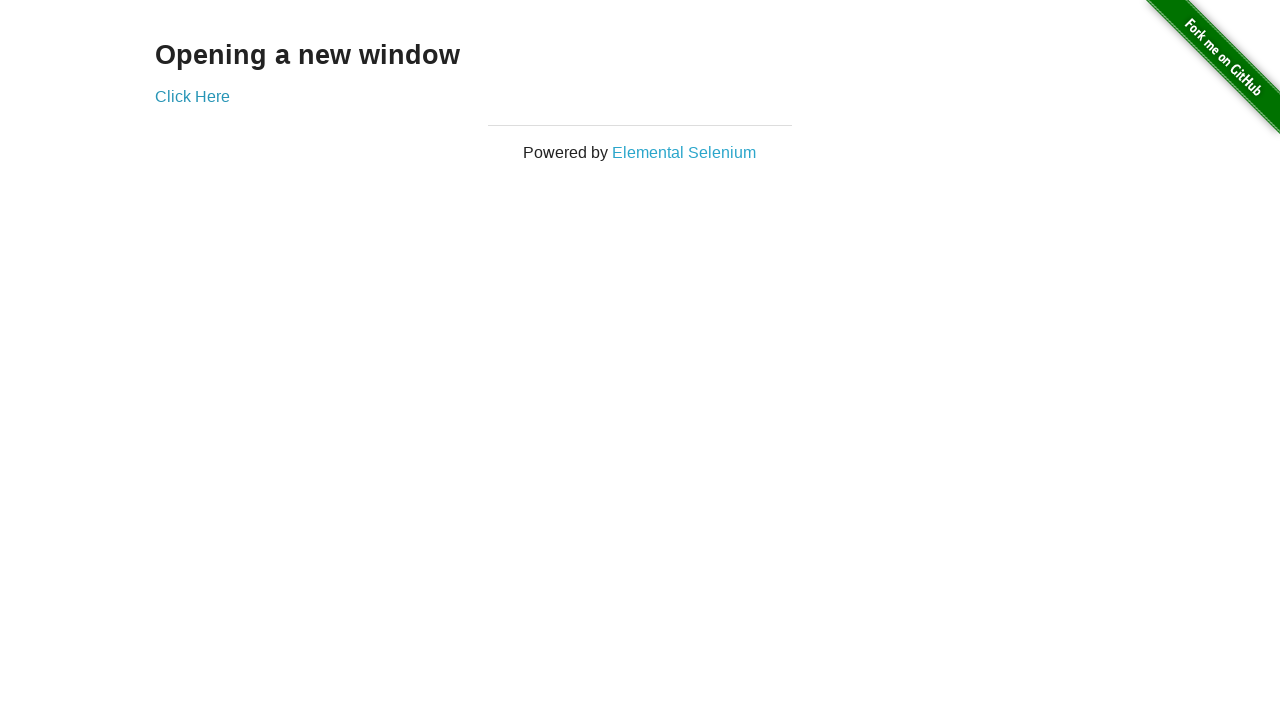

Closed a child window
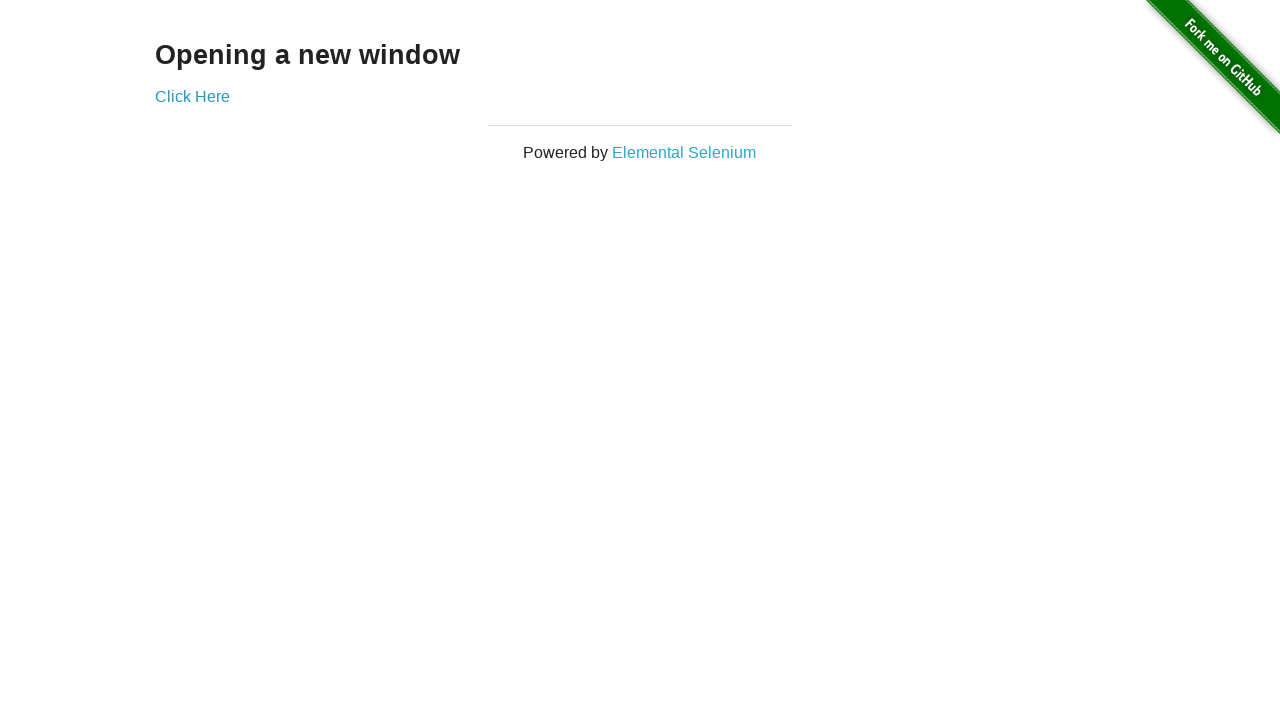

Verified we are back on the original window at https://the-internet.herokuapp.com/windows
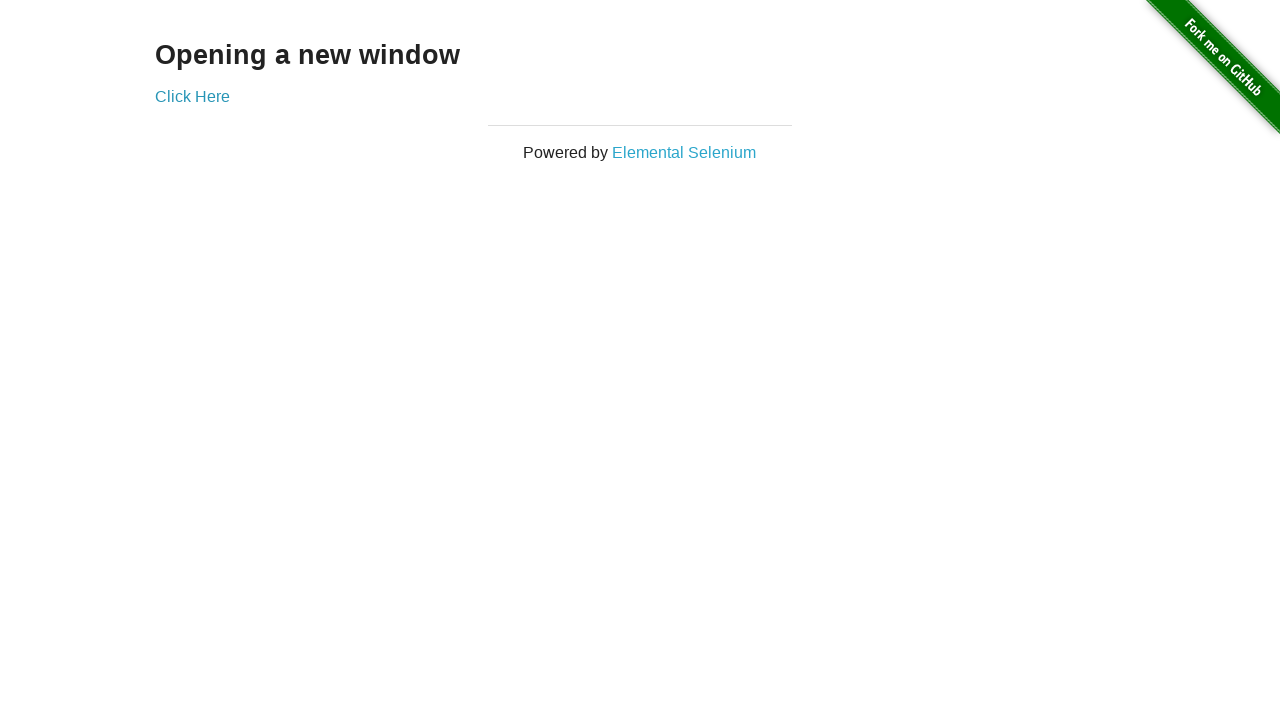

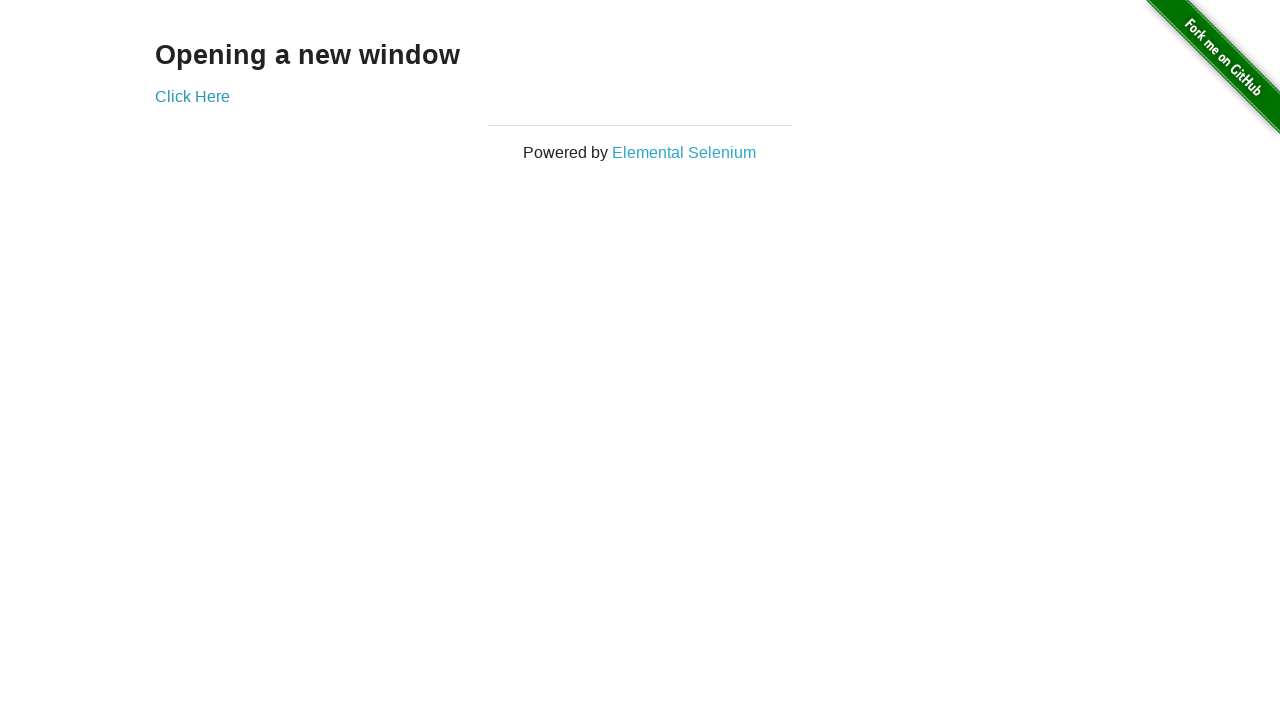